Tests dropdown selection using different methods

Starting URL: https://the-internet.herokuapp.com/dropdown

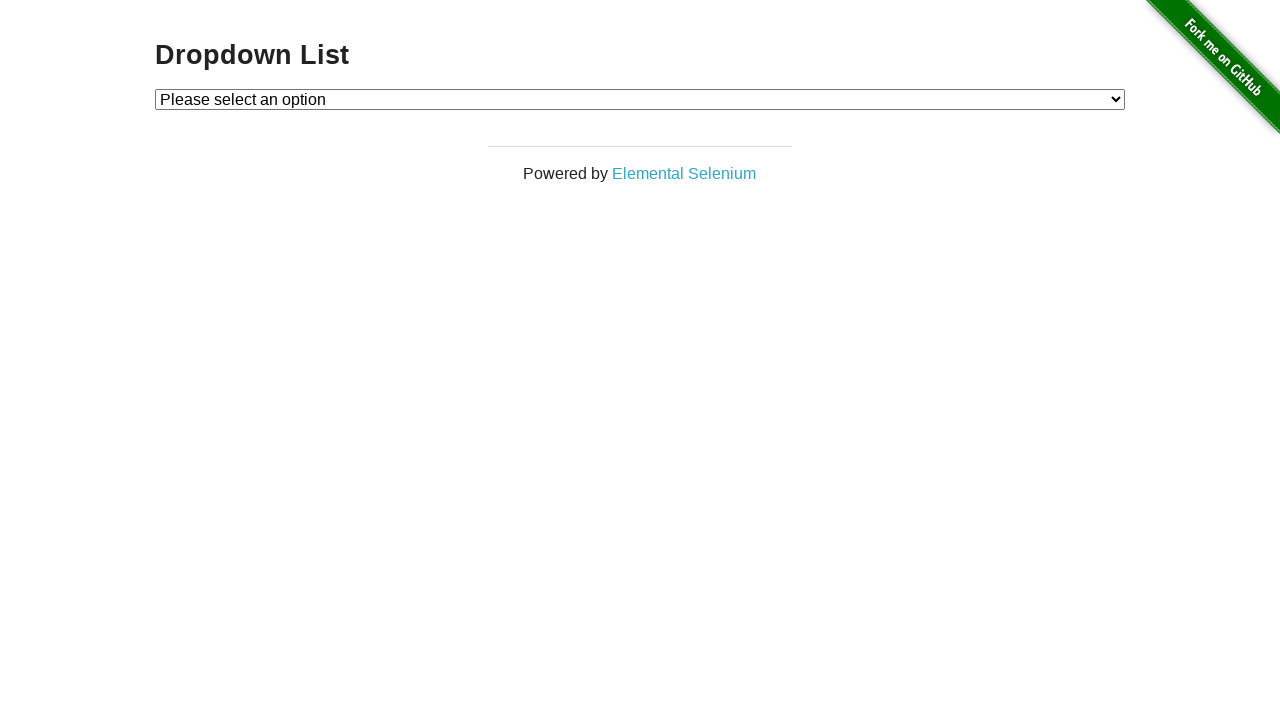

Navigated to dropdown list test page
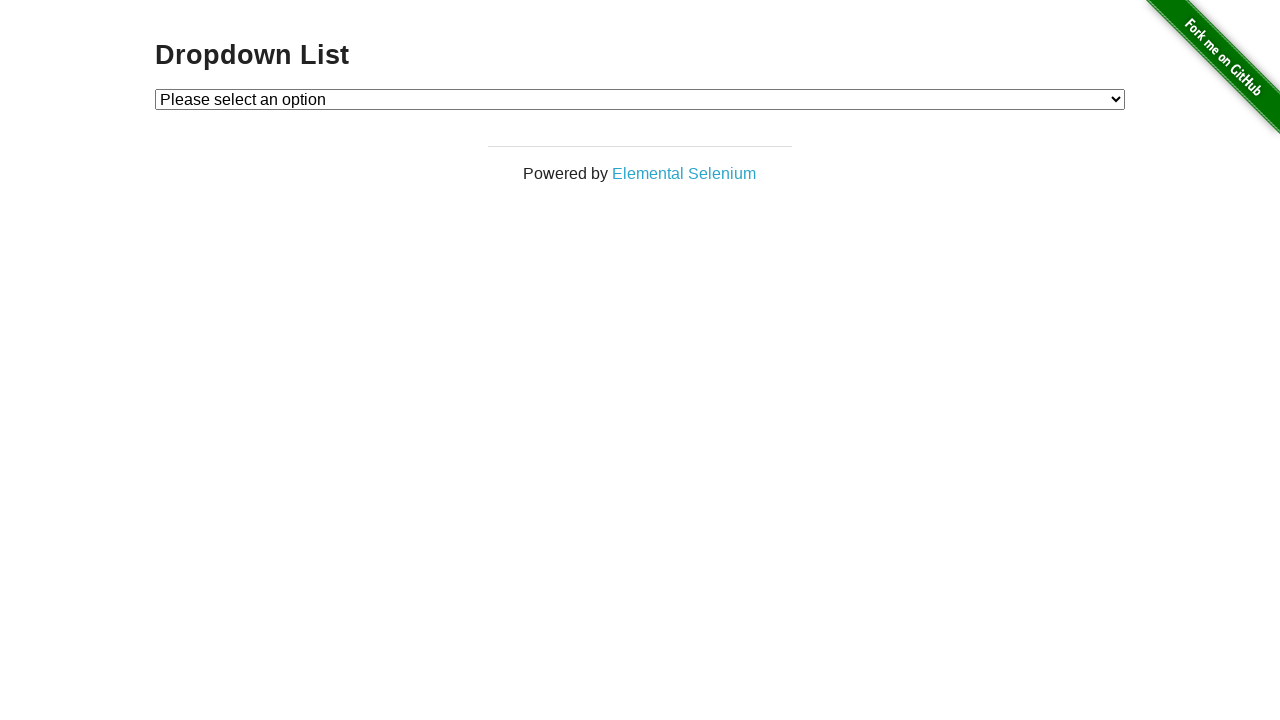

Selected dropdown option by index 1 on //select[@id='dropdown']
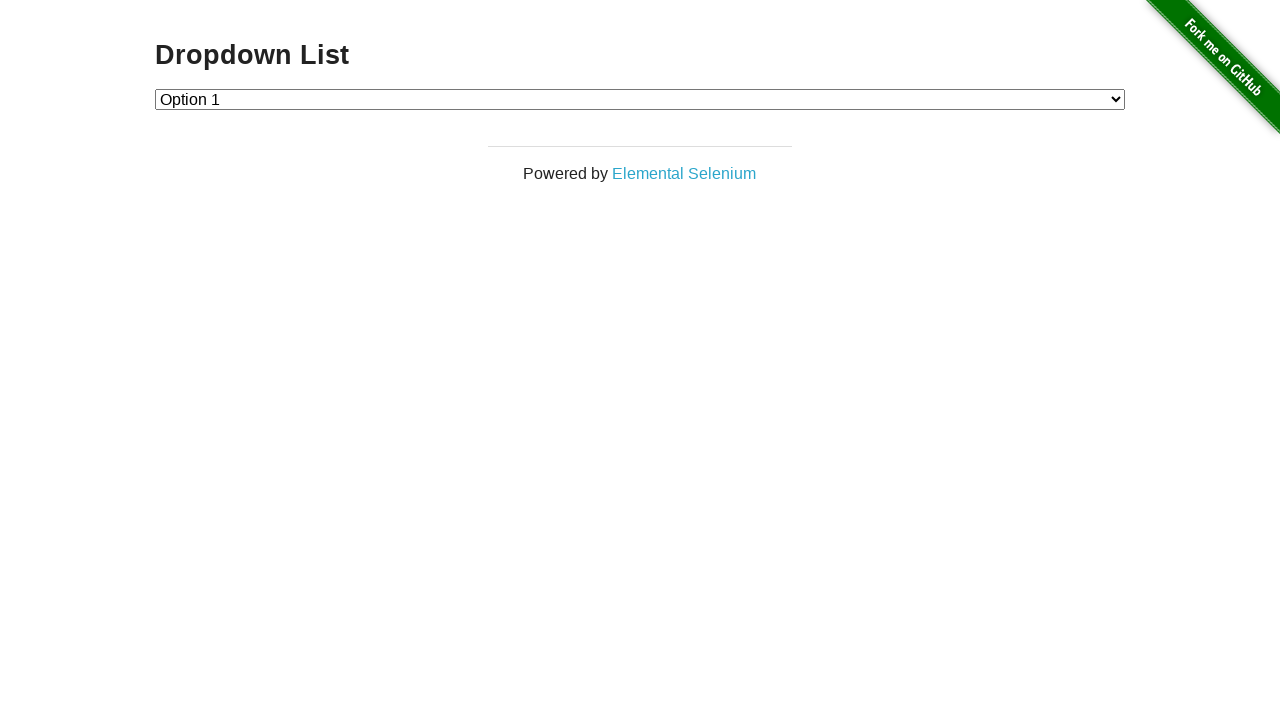

Selected dropdown option by label 'Option 2' on //select[@id='dropdown']
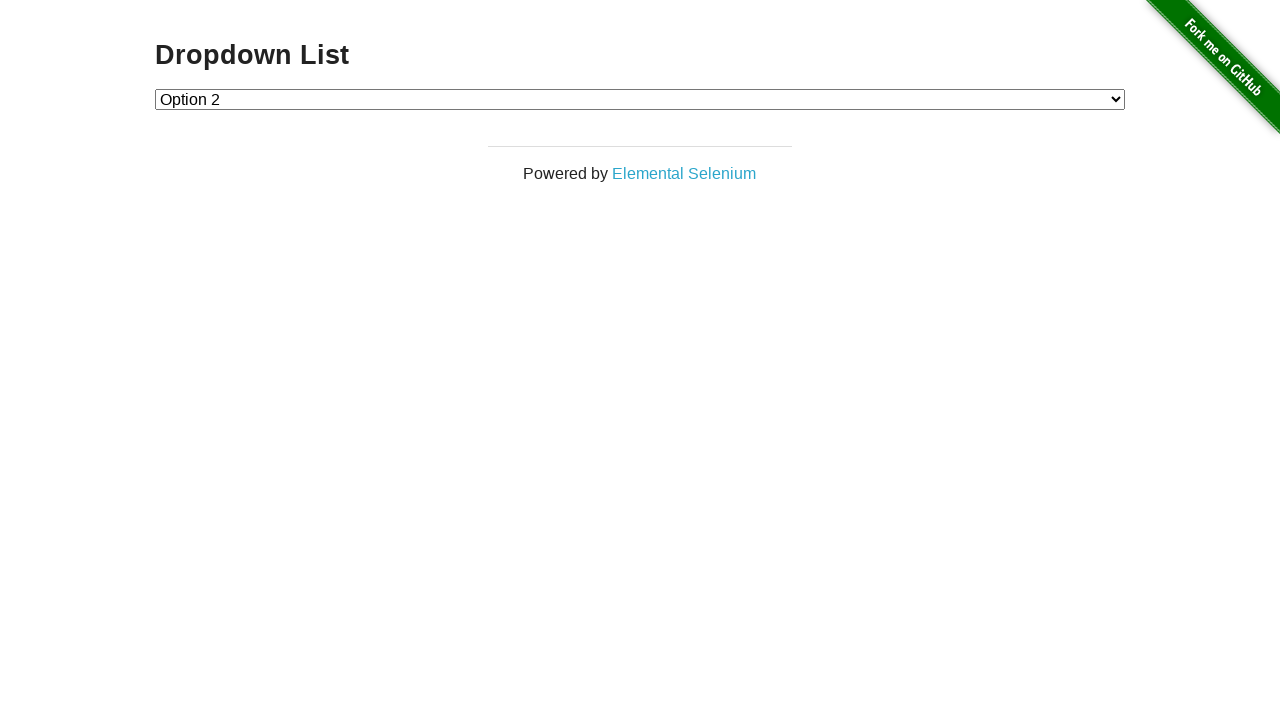

Selected dropdown option by value '1' on //select[@id='dropdown']
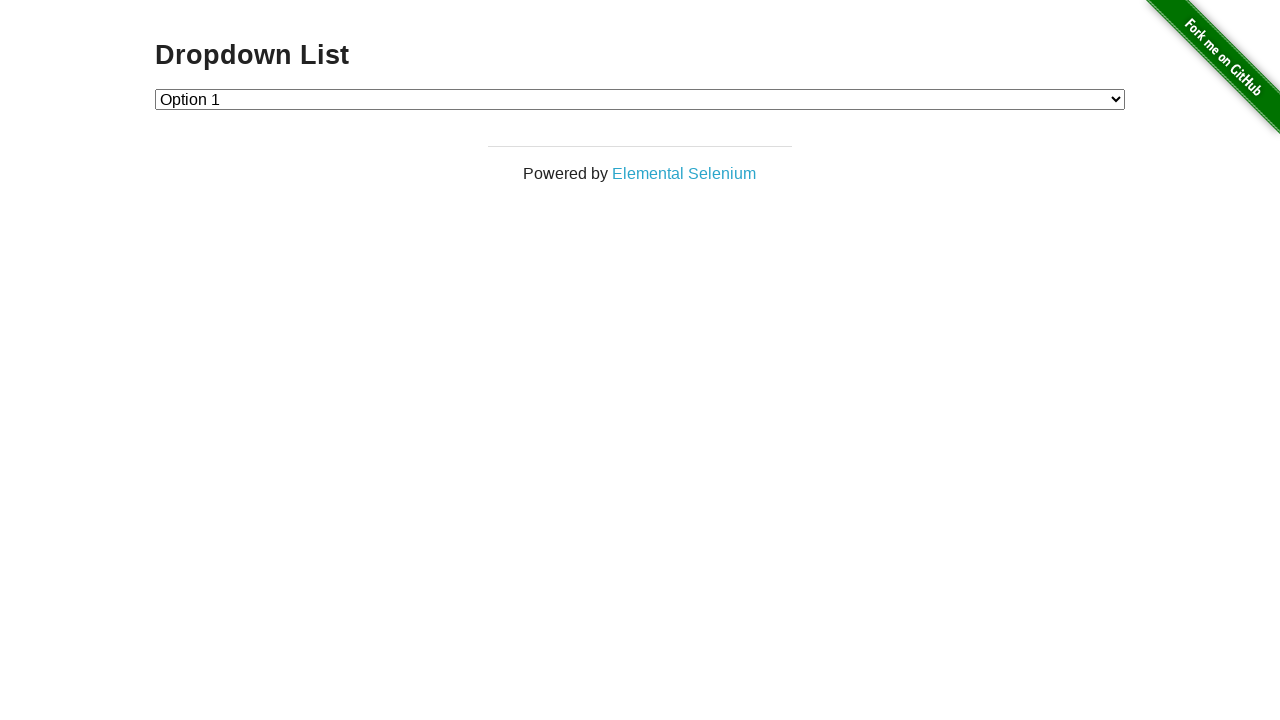

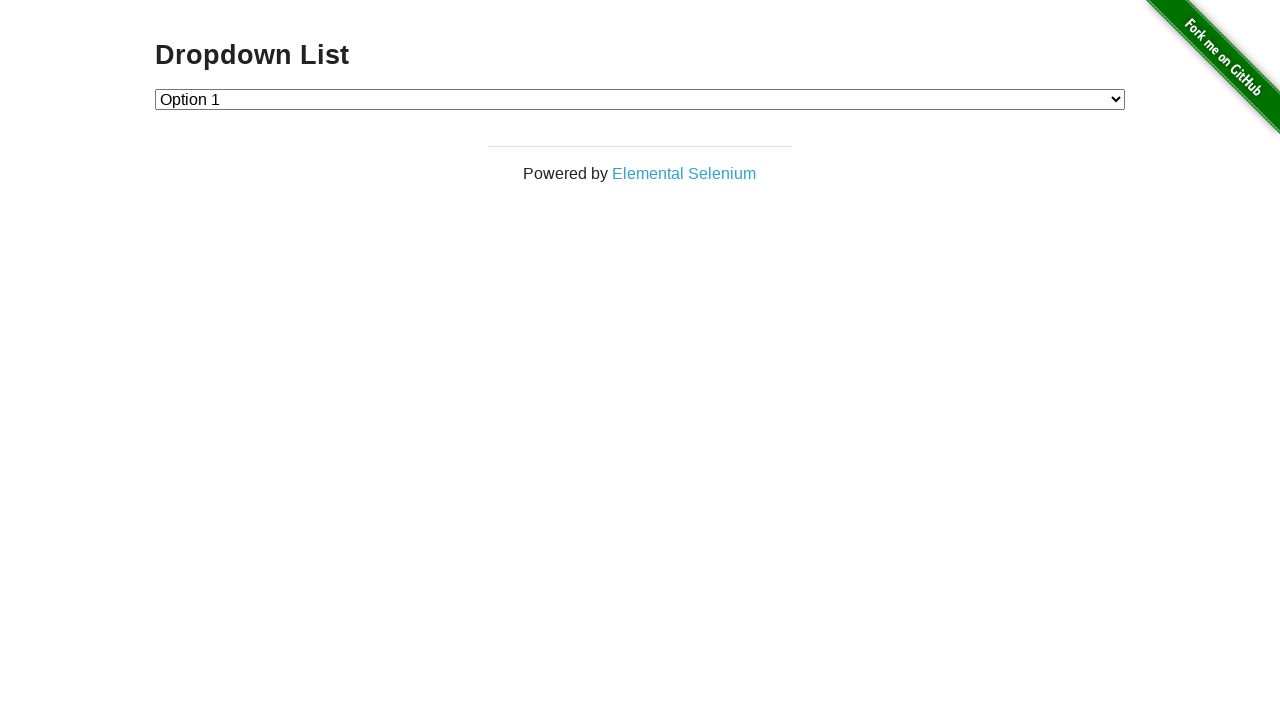